Tests an e-commerce grocery shopping flow by searching for products containing "ber", adding them to cart, proceeding to checkout, validating the price sum, applying a promo code, and verifying the discount is applied correctly.

Starting URL: https://rahulshettyacademy.com/seleniumPractise/#/

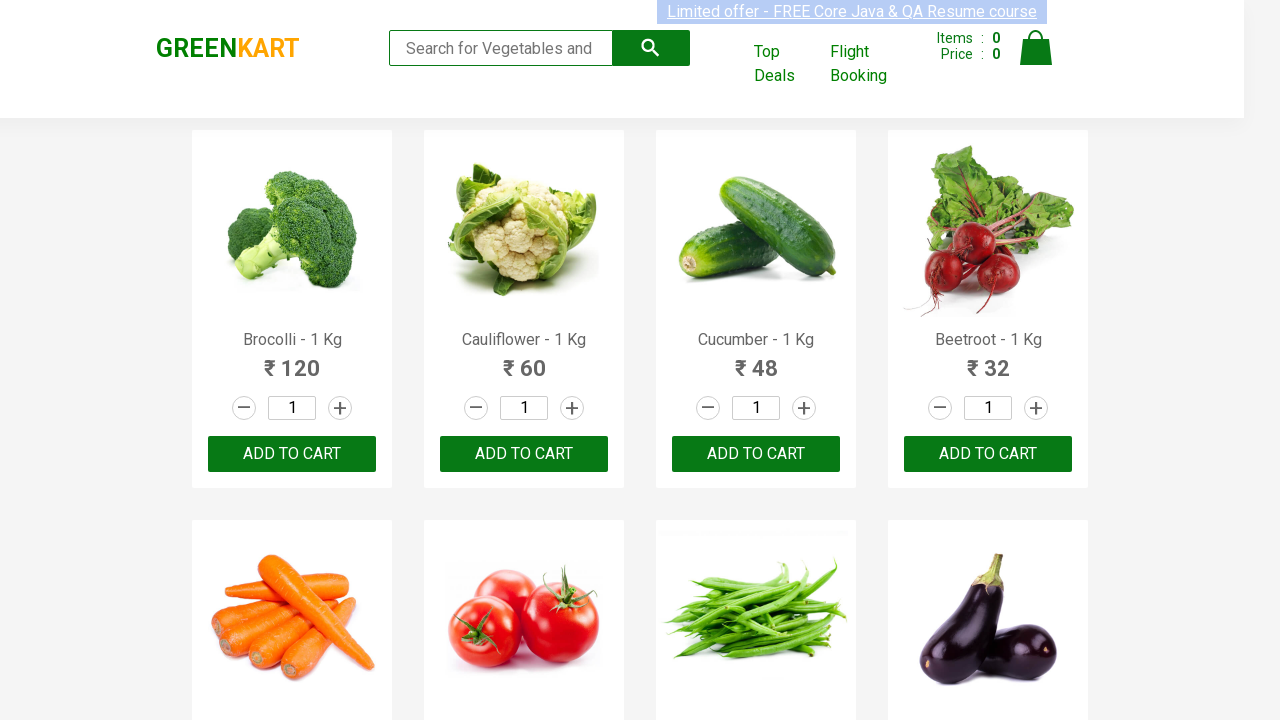

Filled search field with 'ber' to find products on .search-keyword
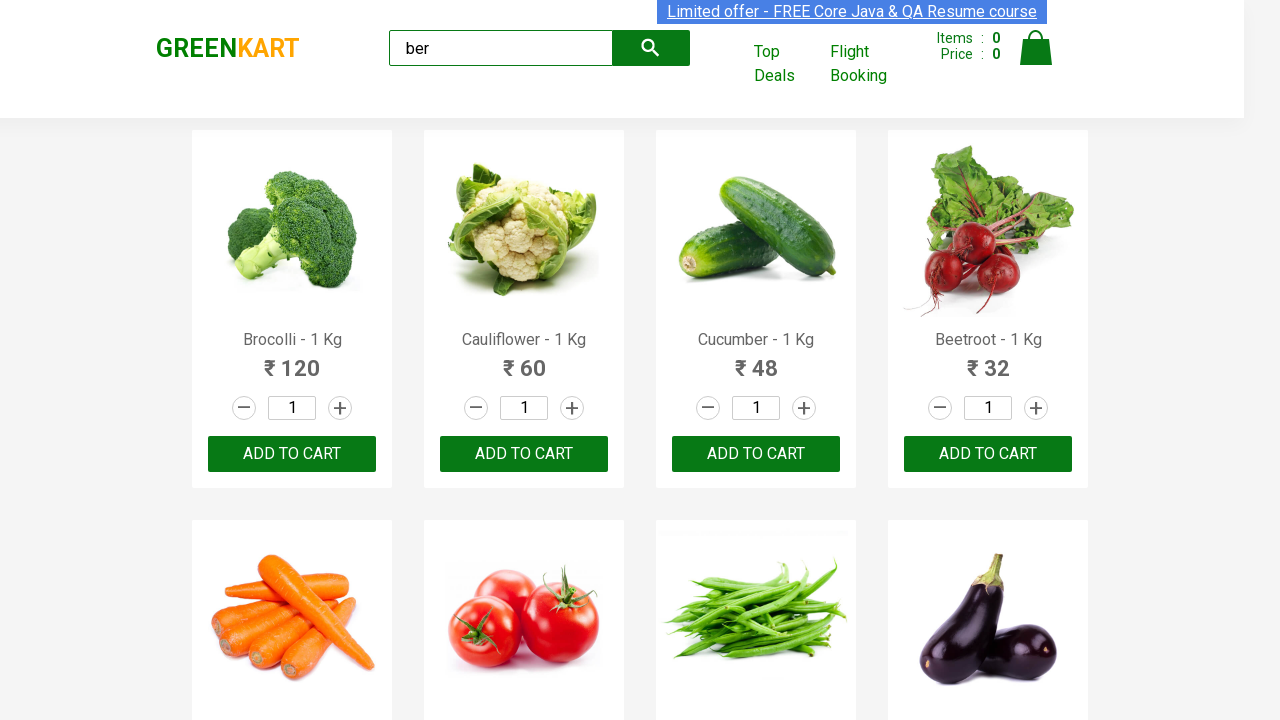

Waited for search results to load
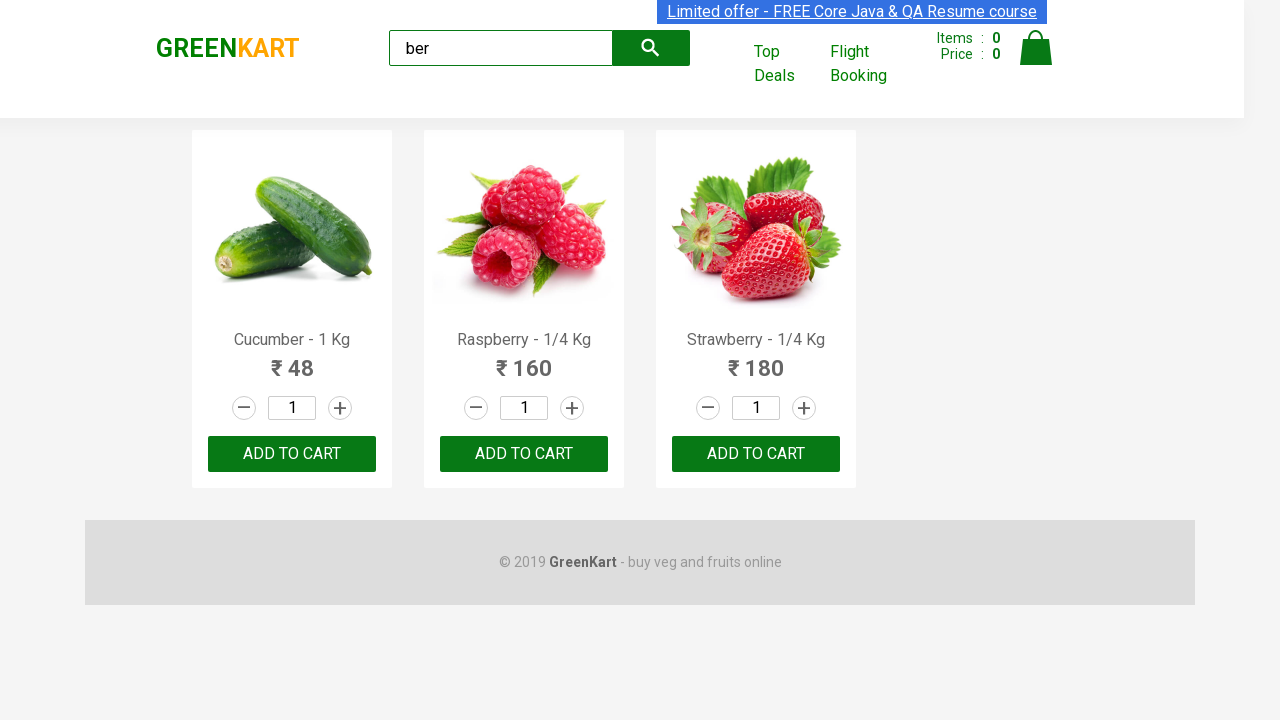

Retrieved all product results containing 'ber'
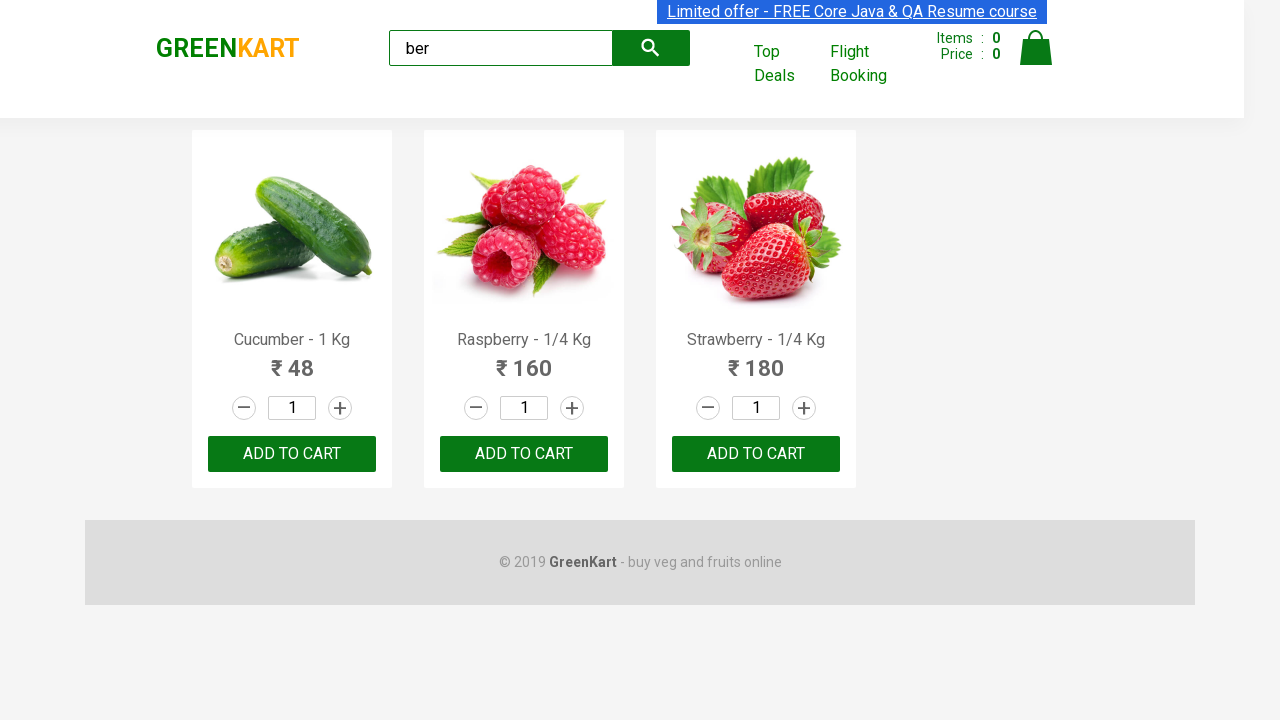

Added a product to cart at (292, 454) on .products .product >> nth=0 >> div button
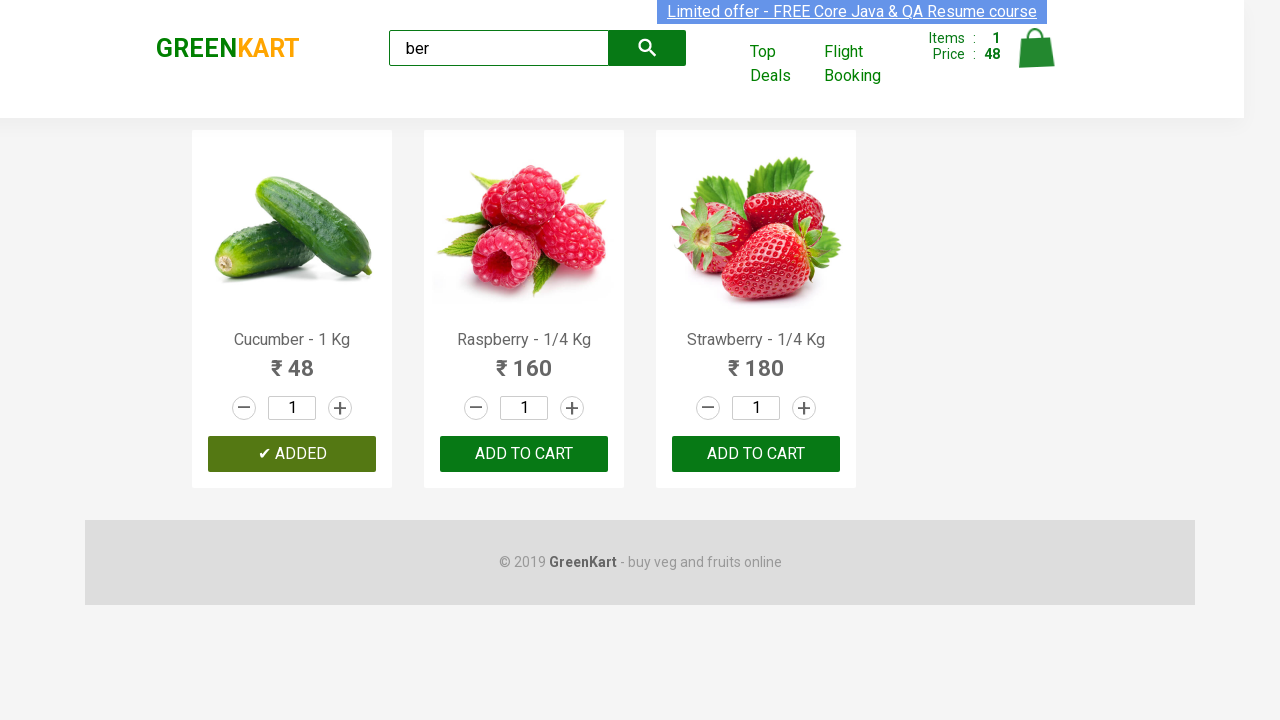

Added a product to cart at (524, 454) on .products .product >> nth=1 >> div button
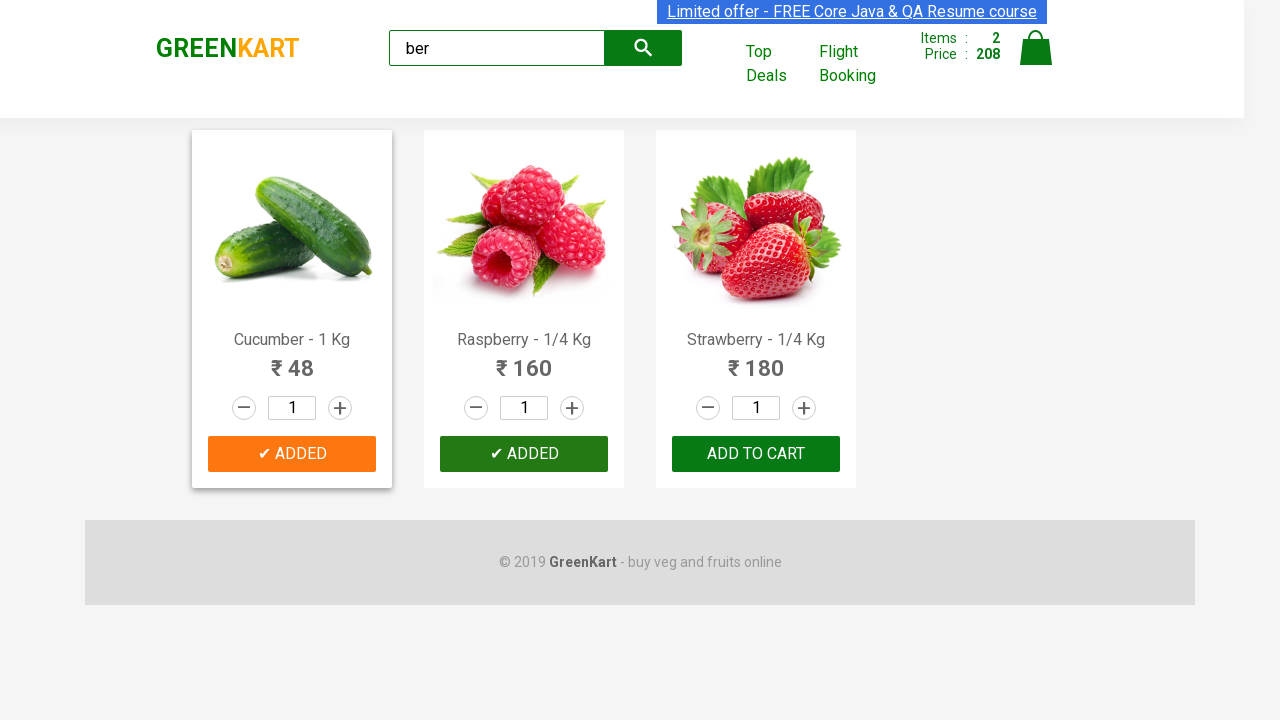

Added a product to cart at (756, 454) on .products .product >> nth=2 >> div button
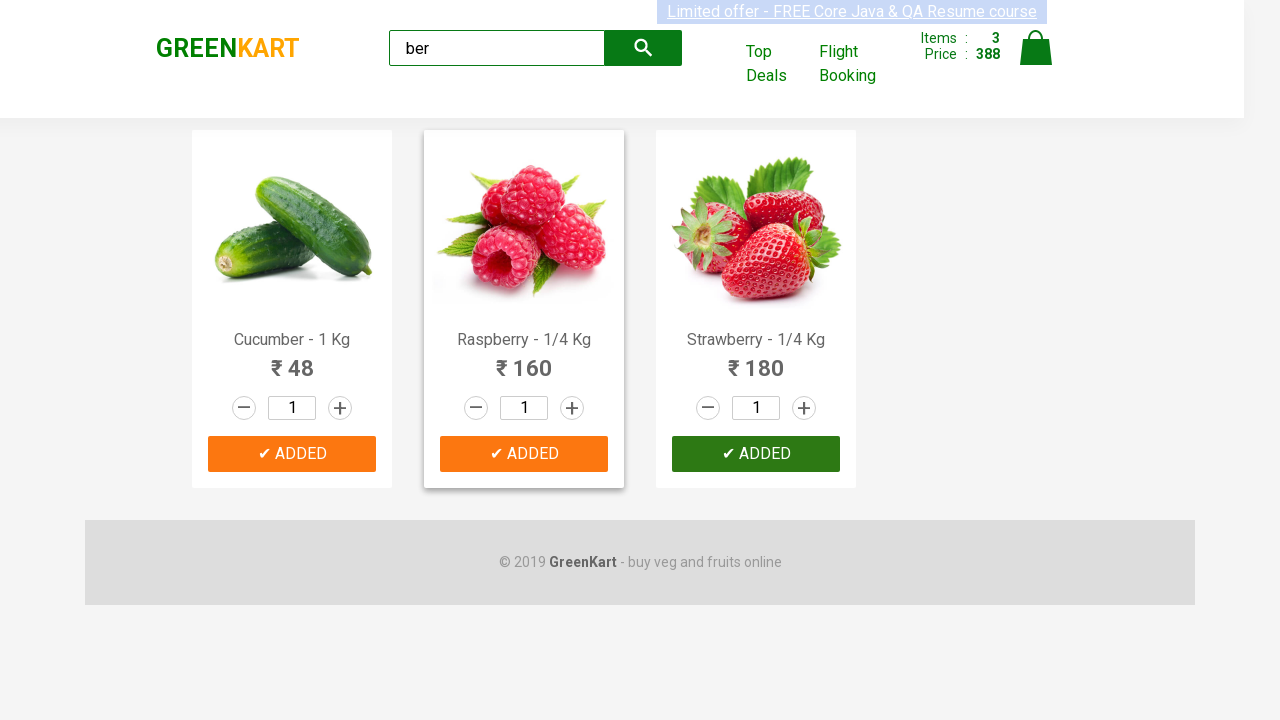

Clicked on cart icon to view cart at (1036, 48) on img[alt='Cart']
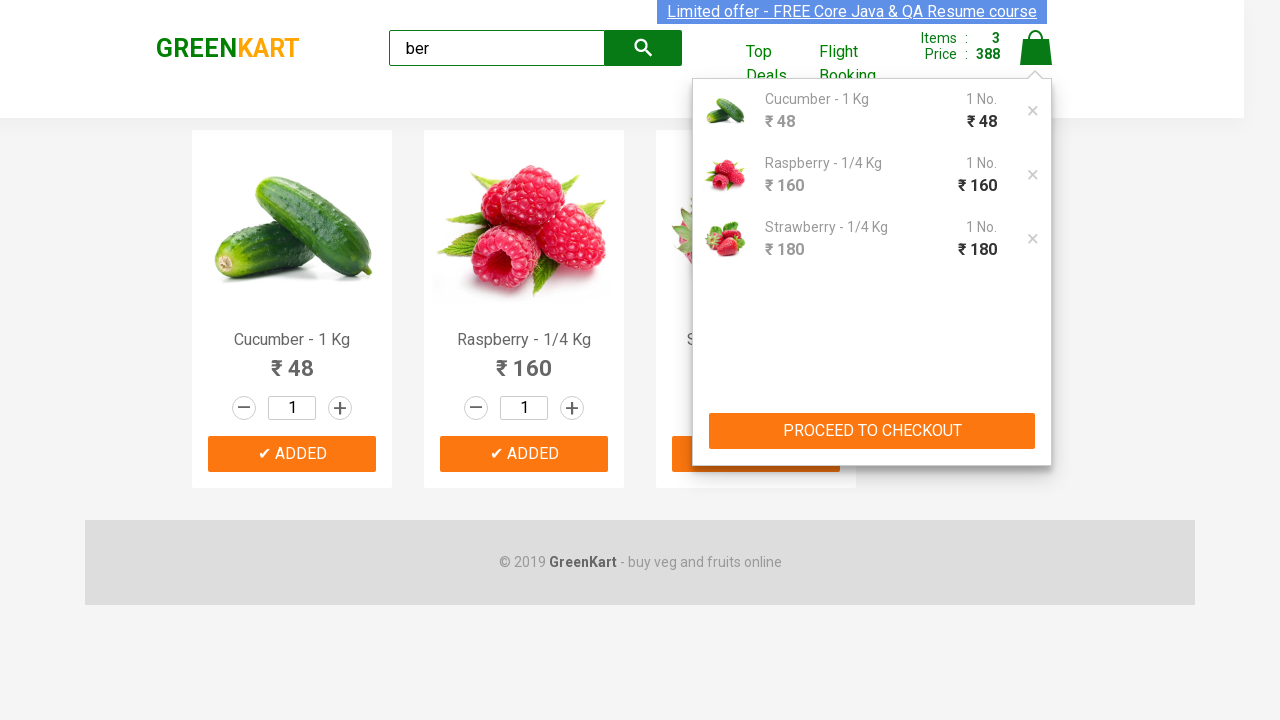

Clicked proceed to checkout button at (872, 431) on xpath=//*[text()='PROCEED TO CHECKOUT']
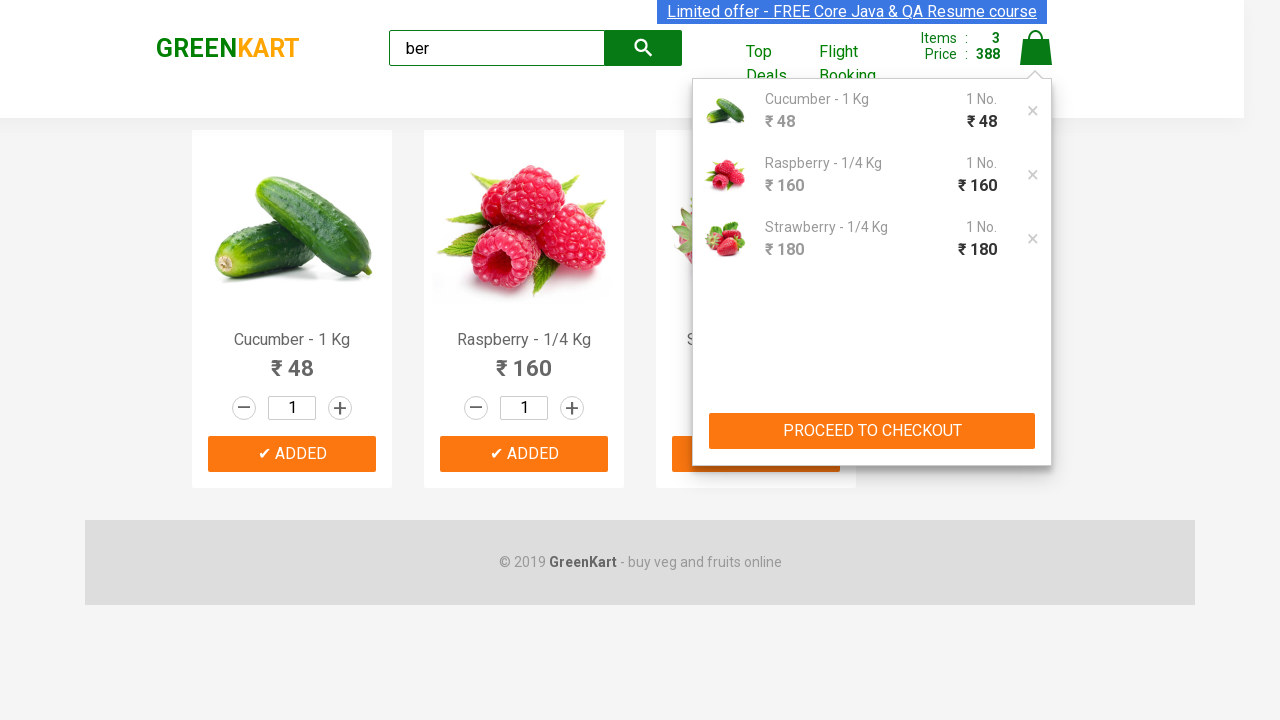

Entered promo code 'rahulshettyacademy' on .promoCode
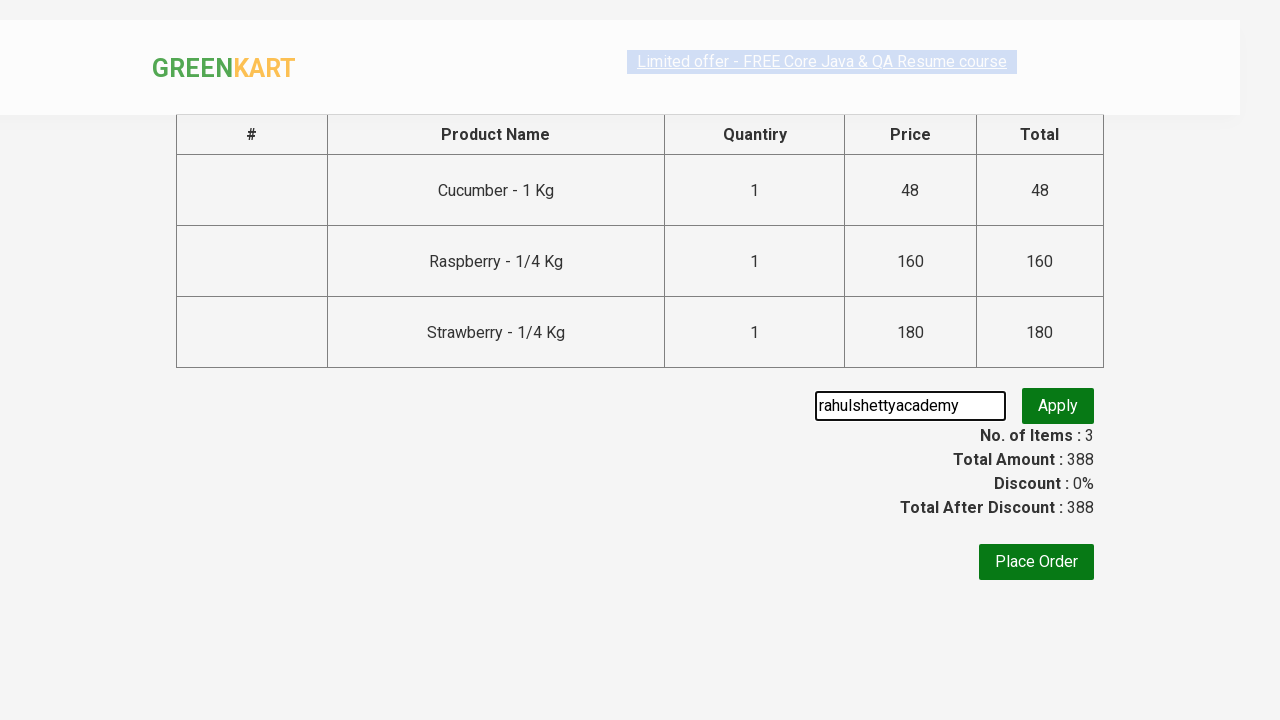

Waited for promo code field processing
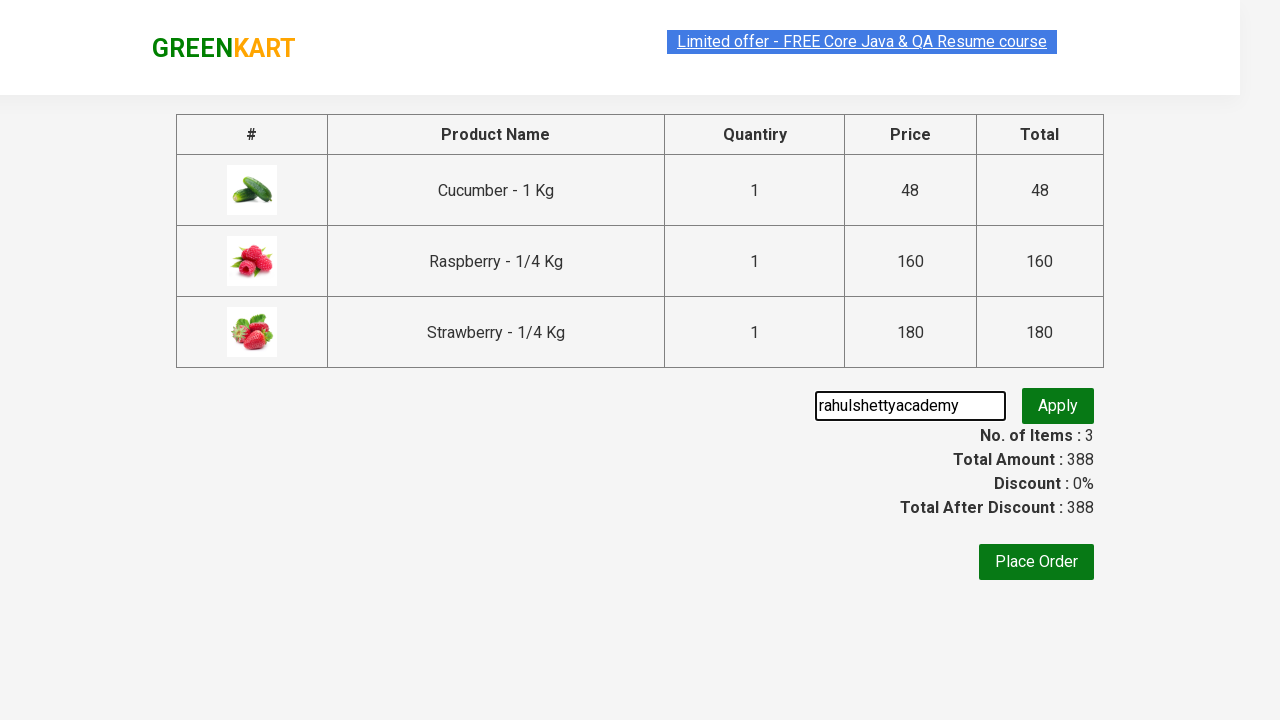

Clicked apply promo button at (1058, 406) on .promoBtn
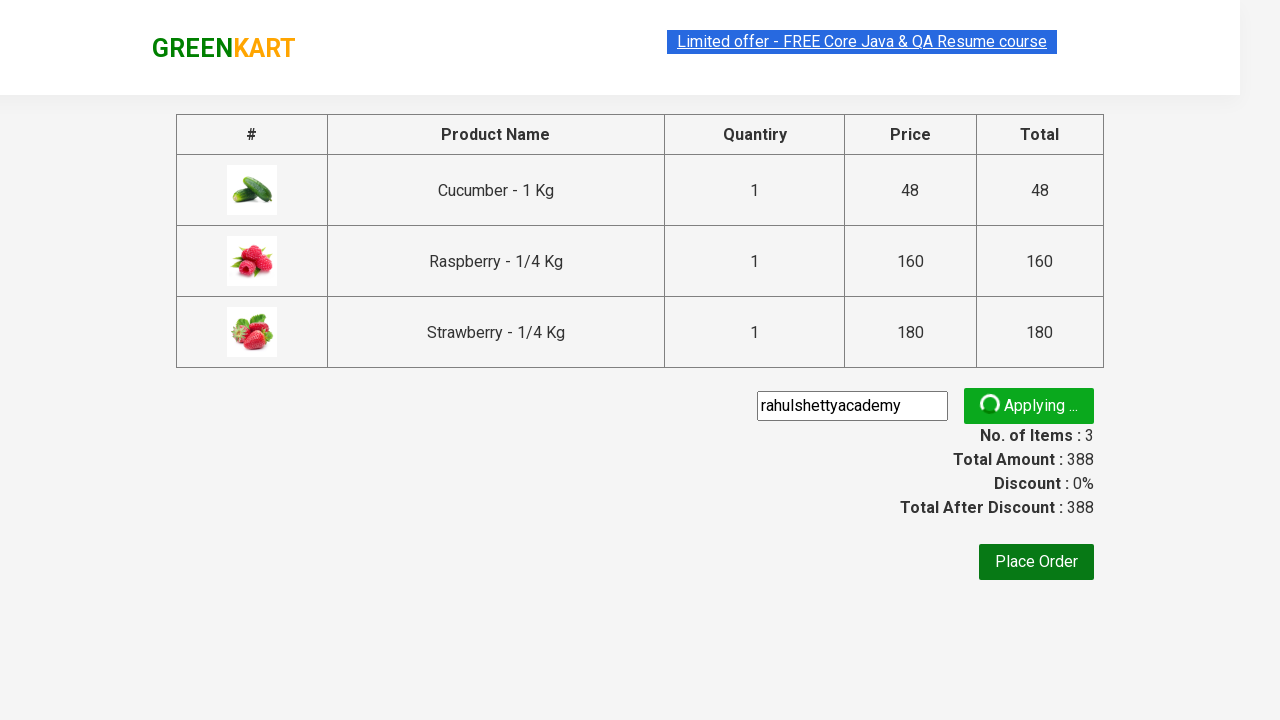

Promo info message appeared
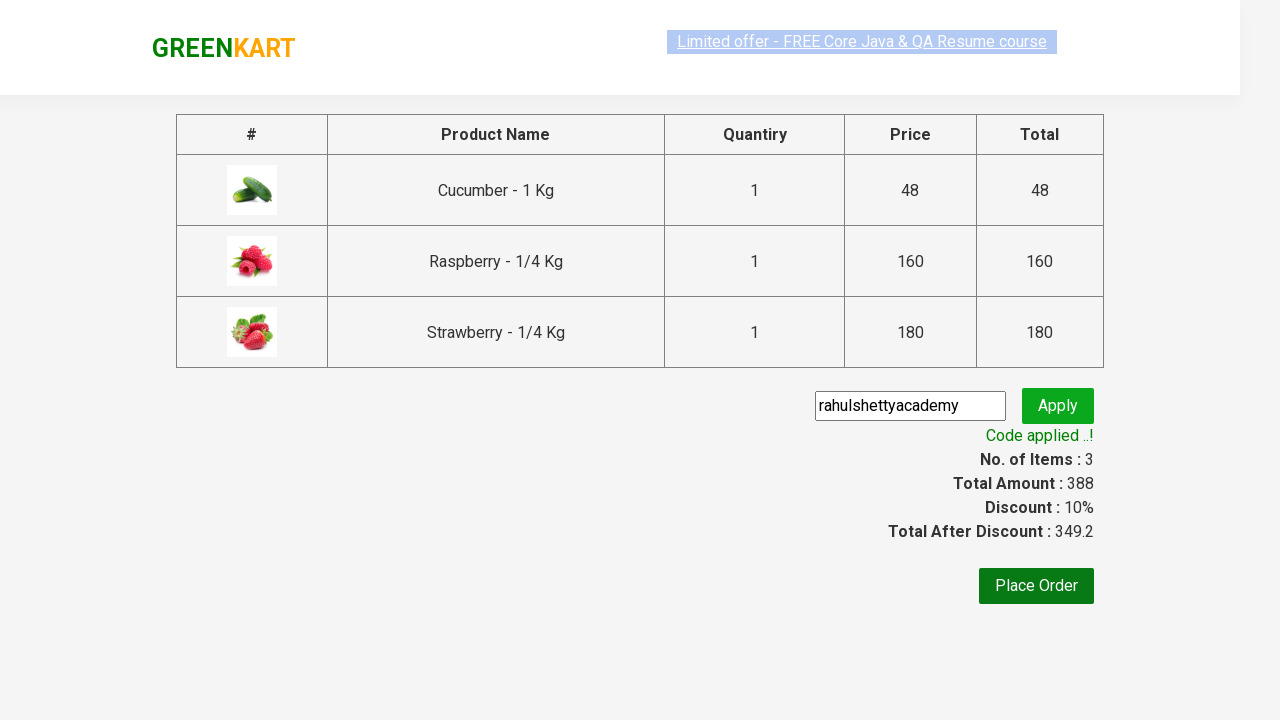

Discount amount displayed, promo code successfully applied
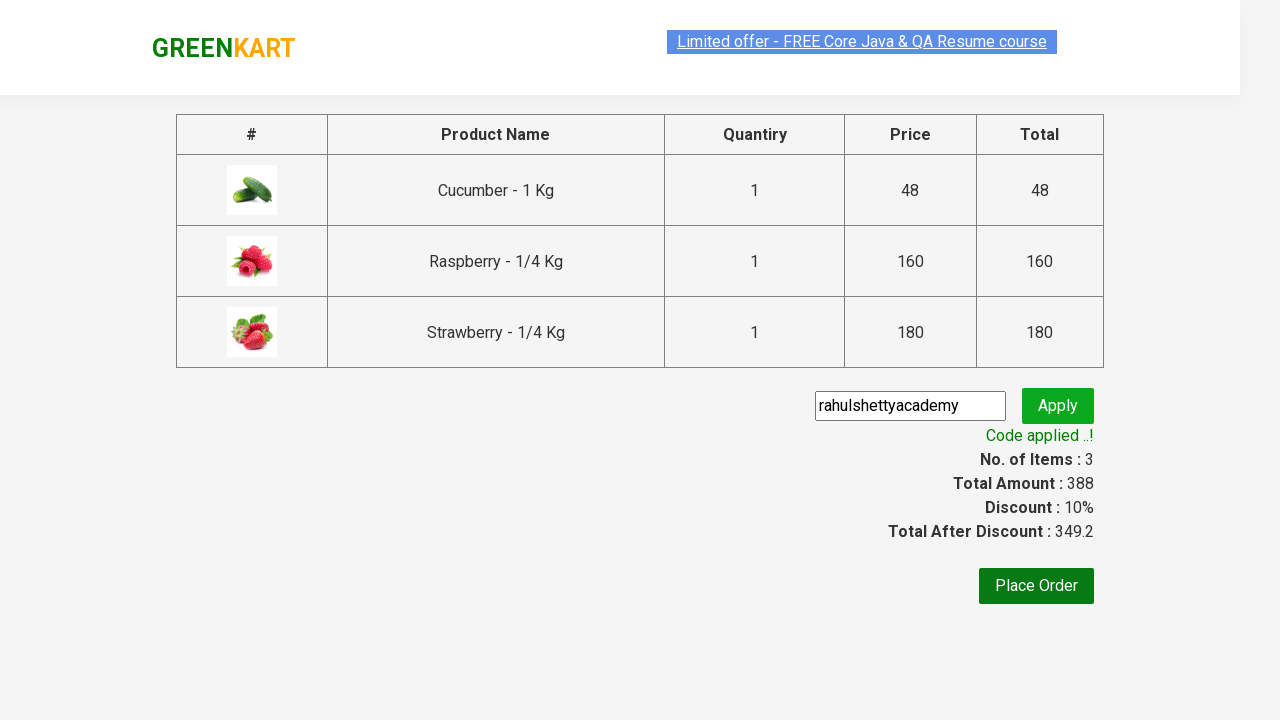

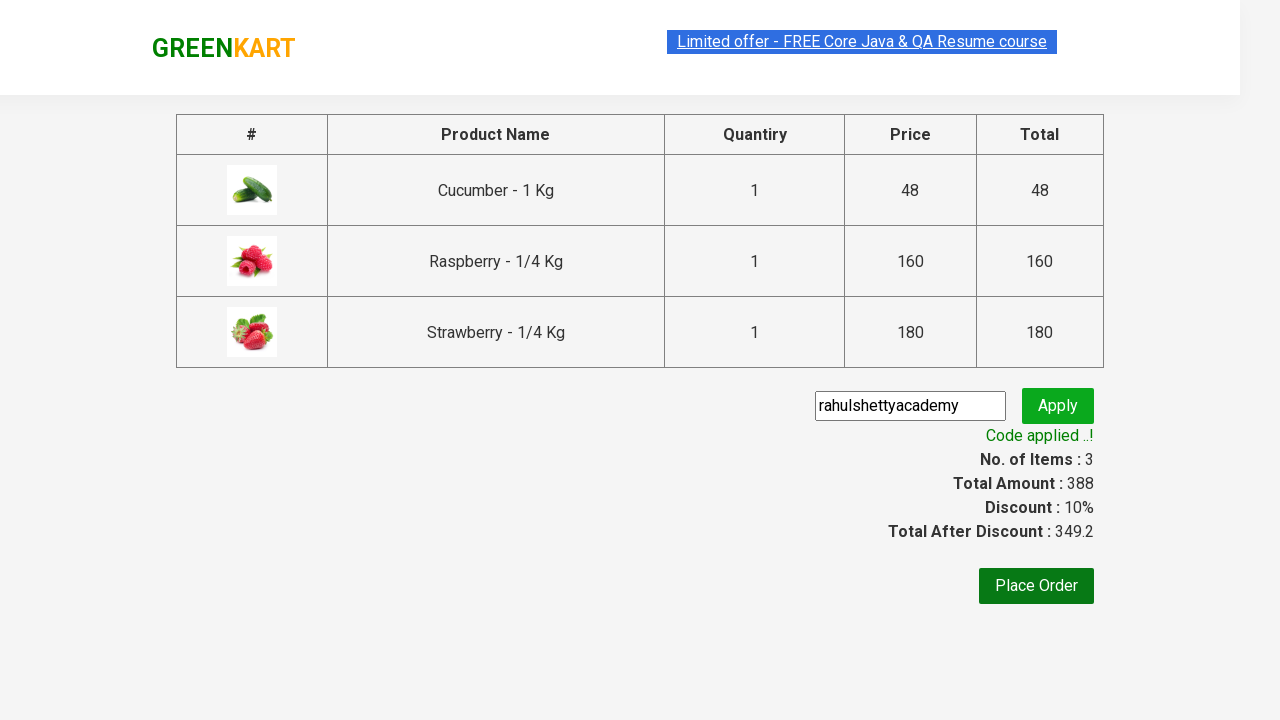